Tests Google Translate's character counter by entering text and verifying the counter displays the correct character count

Starting URL: https://translate.google.com.ar/?hl=es&sl=es&tl=en&op=translate

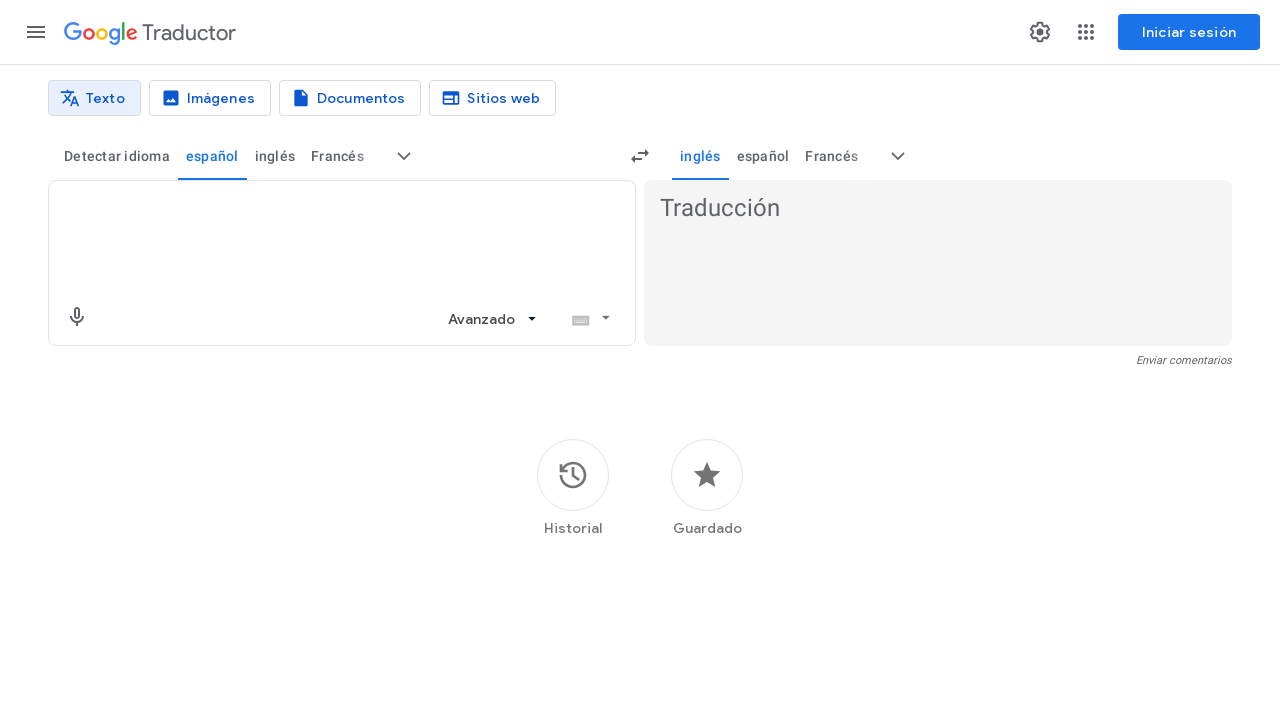

Filled translation input textarea with test text 'Hola Mundo, mi nombre es el destructor de mundos' on textarea[jsname="BJE2fc"]
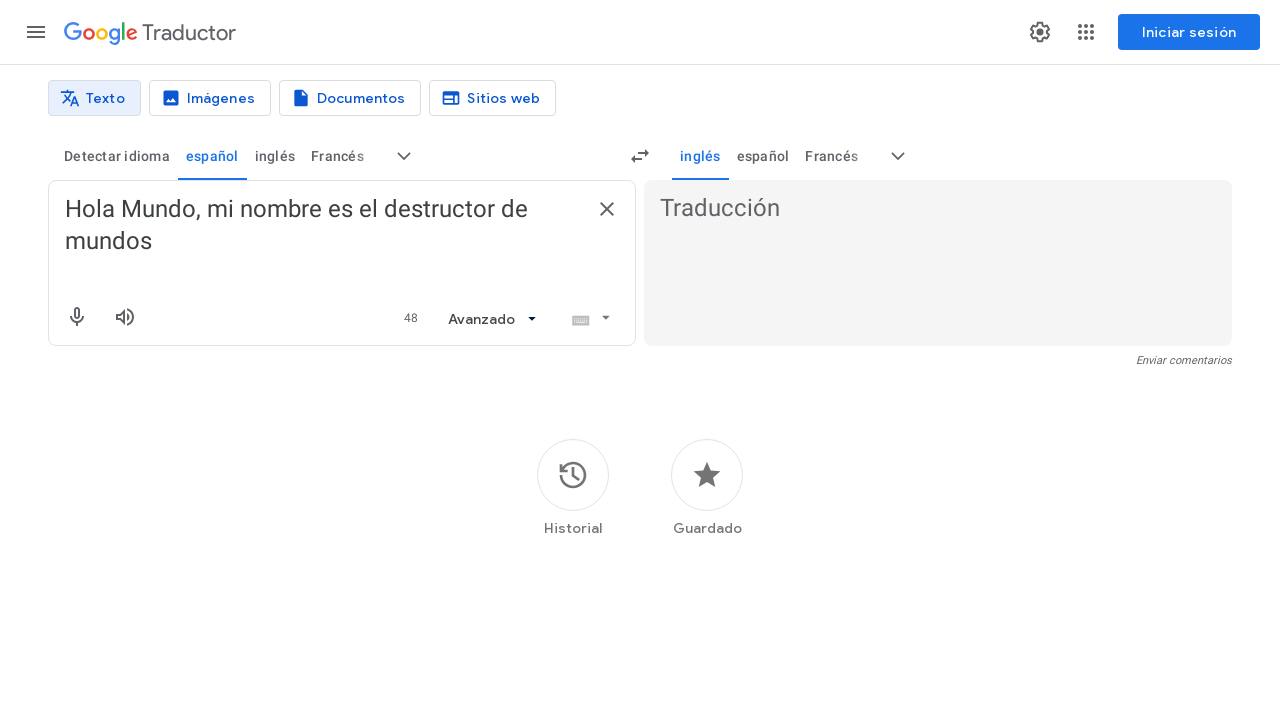

Located character counter element
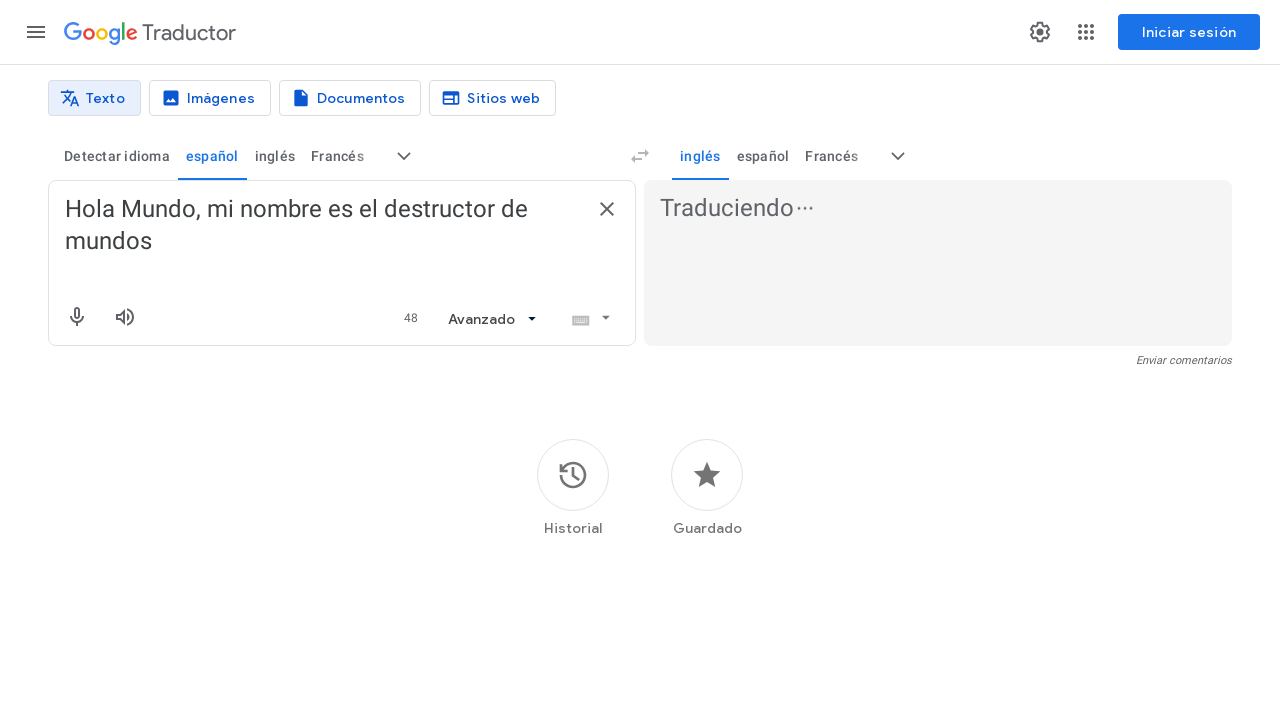

Verified character counter displays '48' for the input text
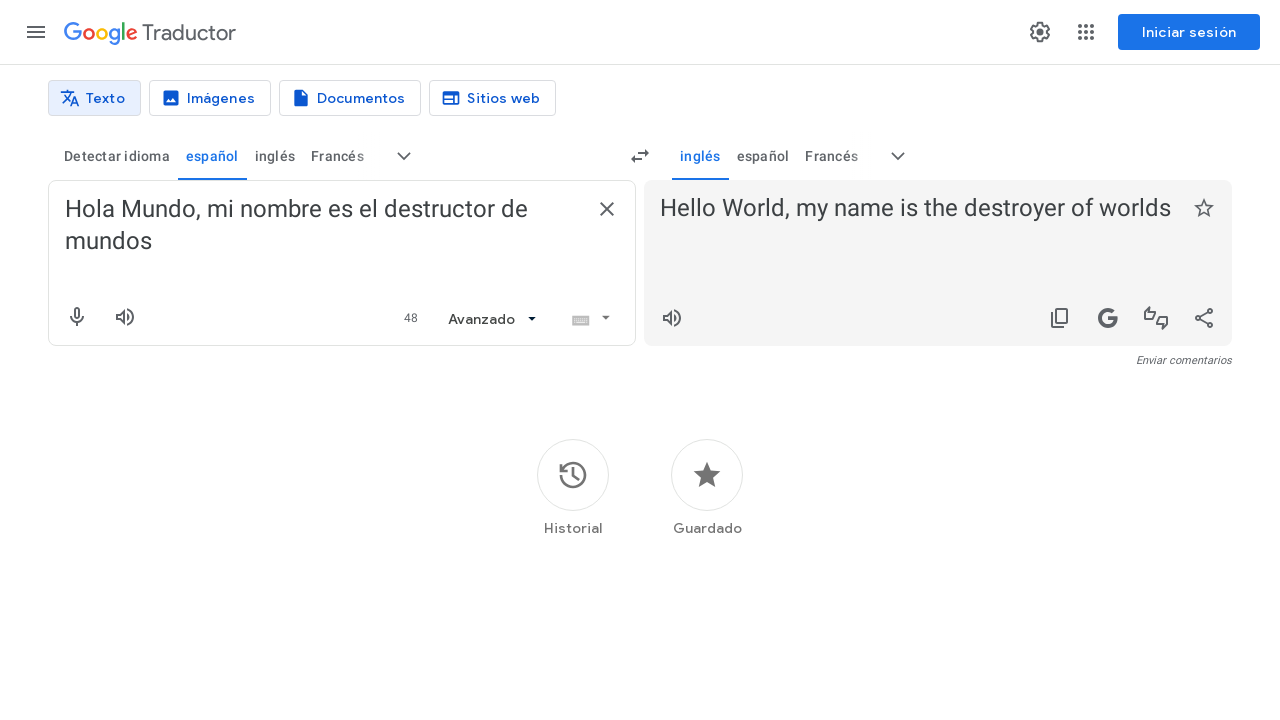

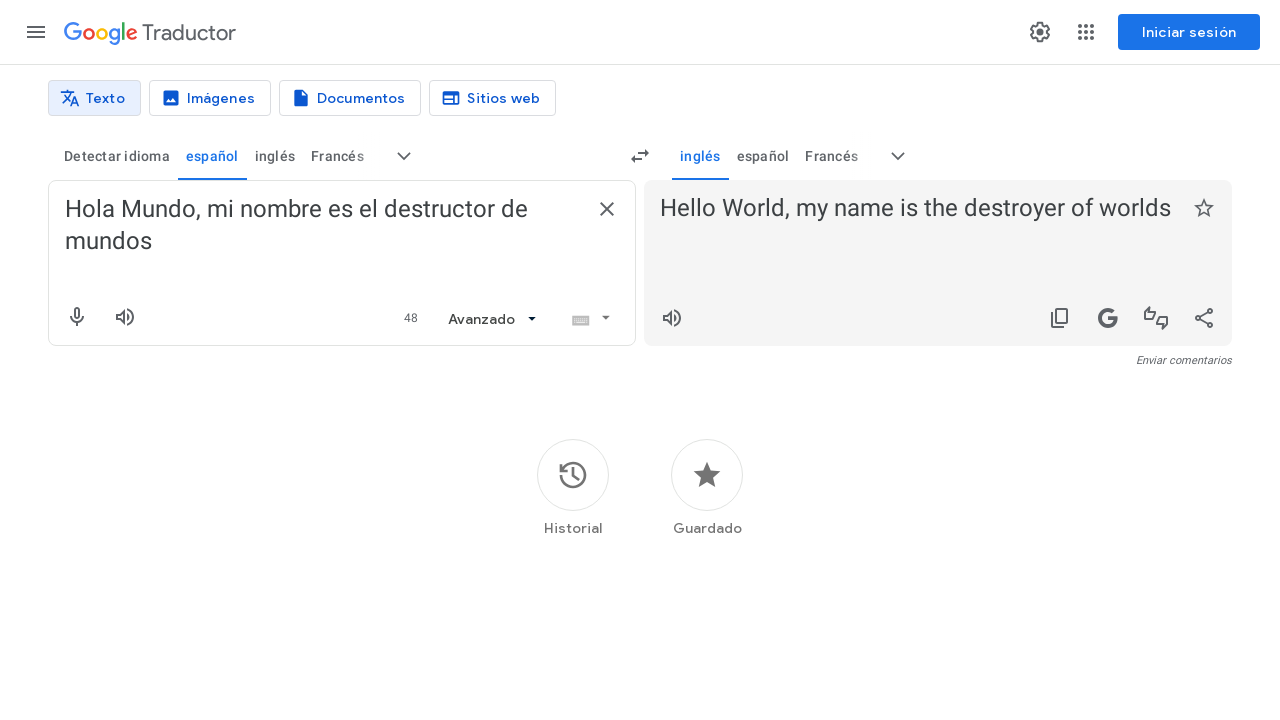